Tests negative signup scenario by attempting to register with an invalid username (less than 3 characters)

Starting URL: https://selenium-blog.herokuapp.com/

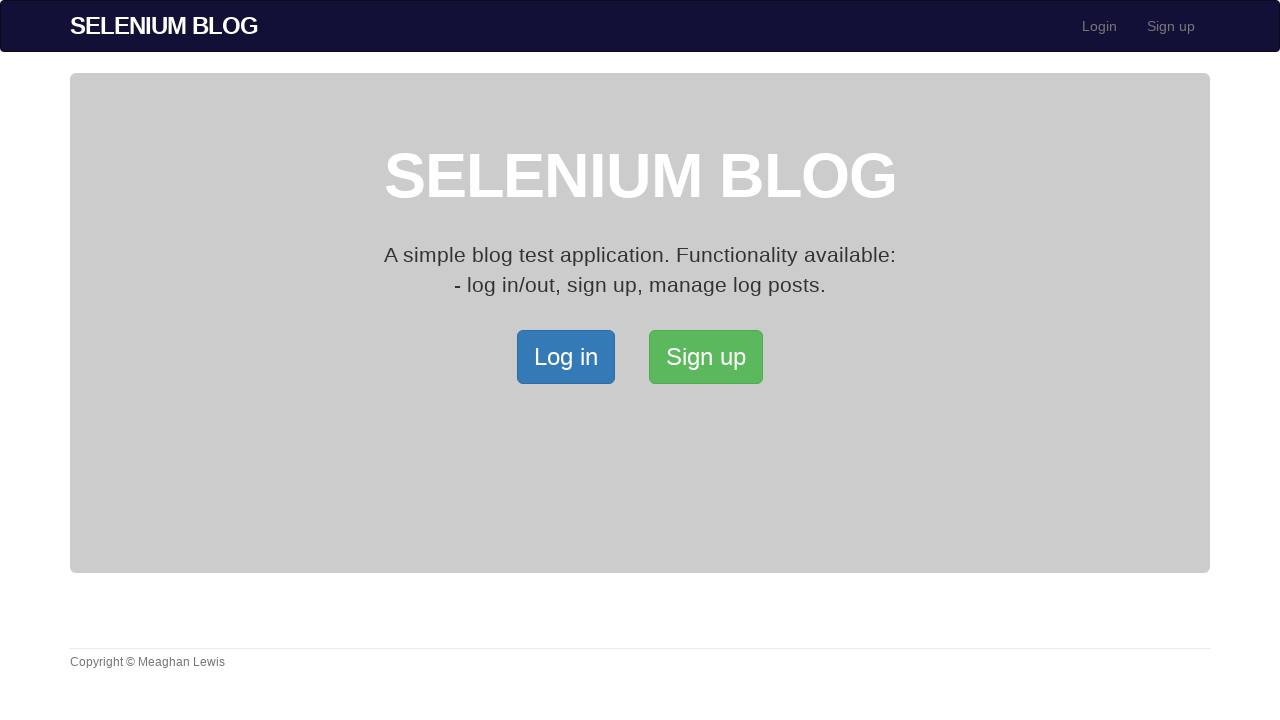

Clicked signup button to open signup page at (1171, 26) on //*[@id="bs-example-navbar-collapse-1"]/ul/li[2]/a
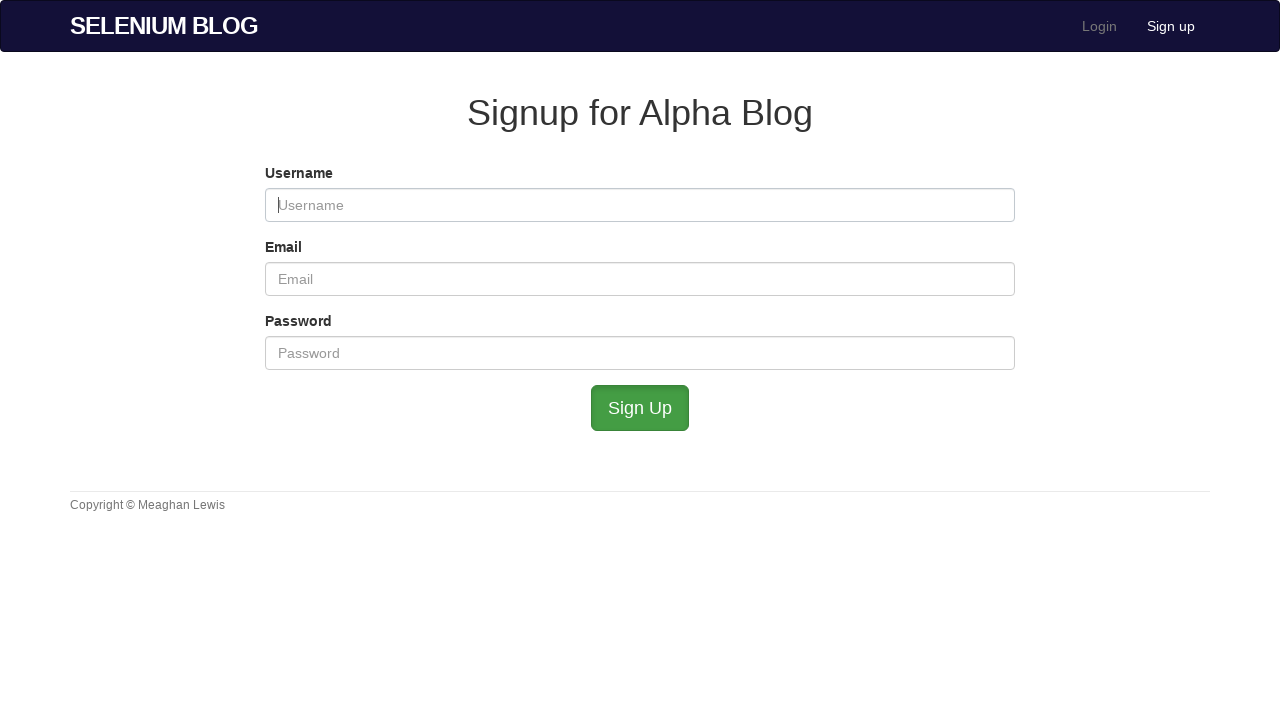

Waited for signup page to load
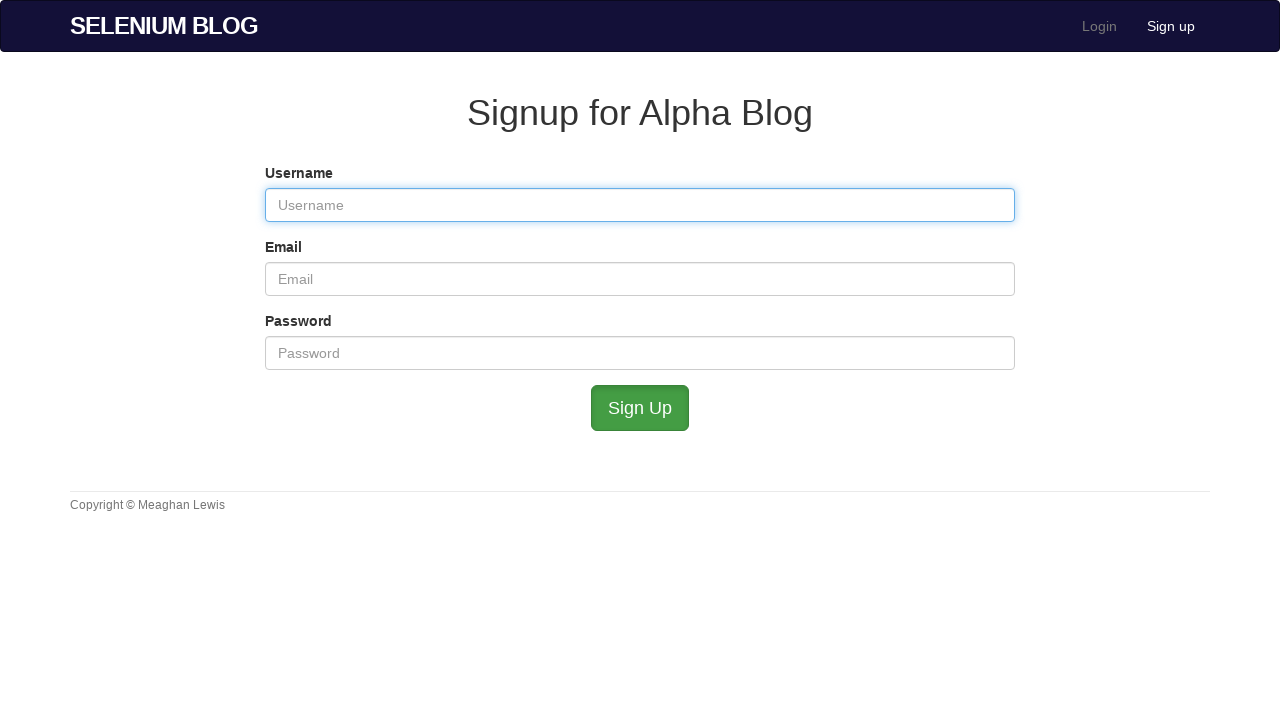

Entered invalid username 'el' (less than 3 characters) on //*[@id="user_username"]
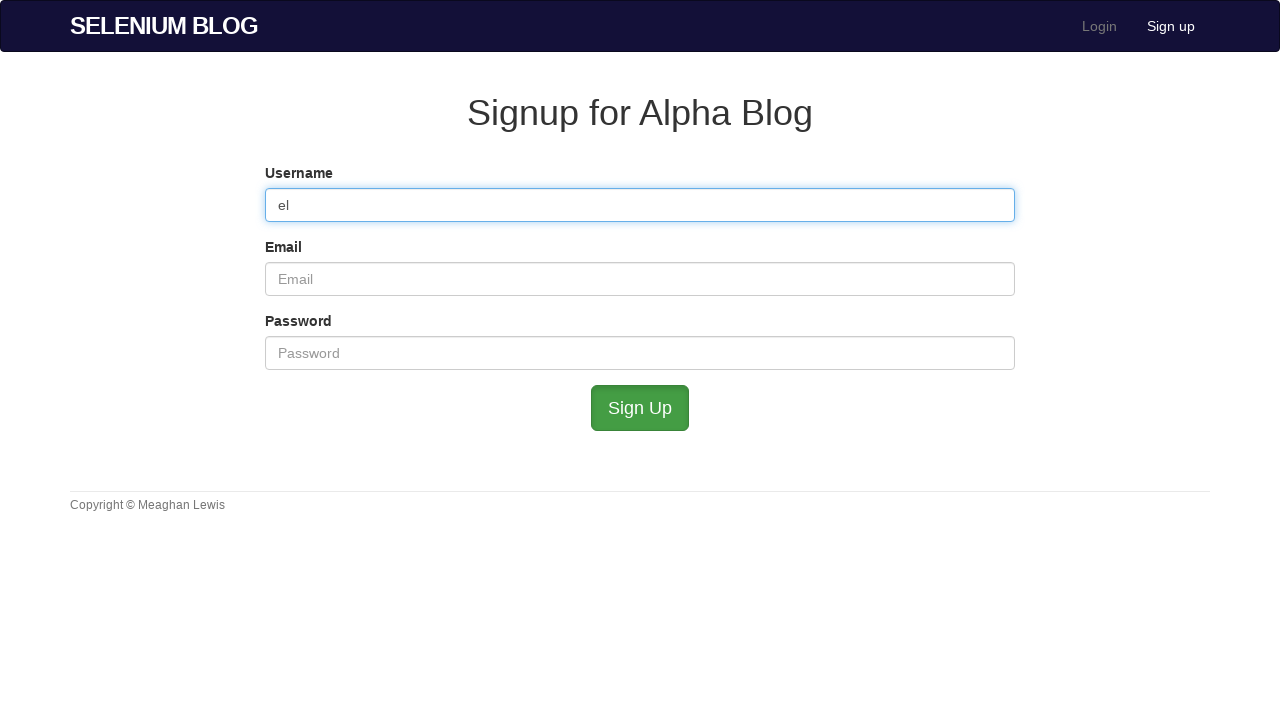

Entered email address 'testuser123@example.com' on //*[@id="user_email"]
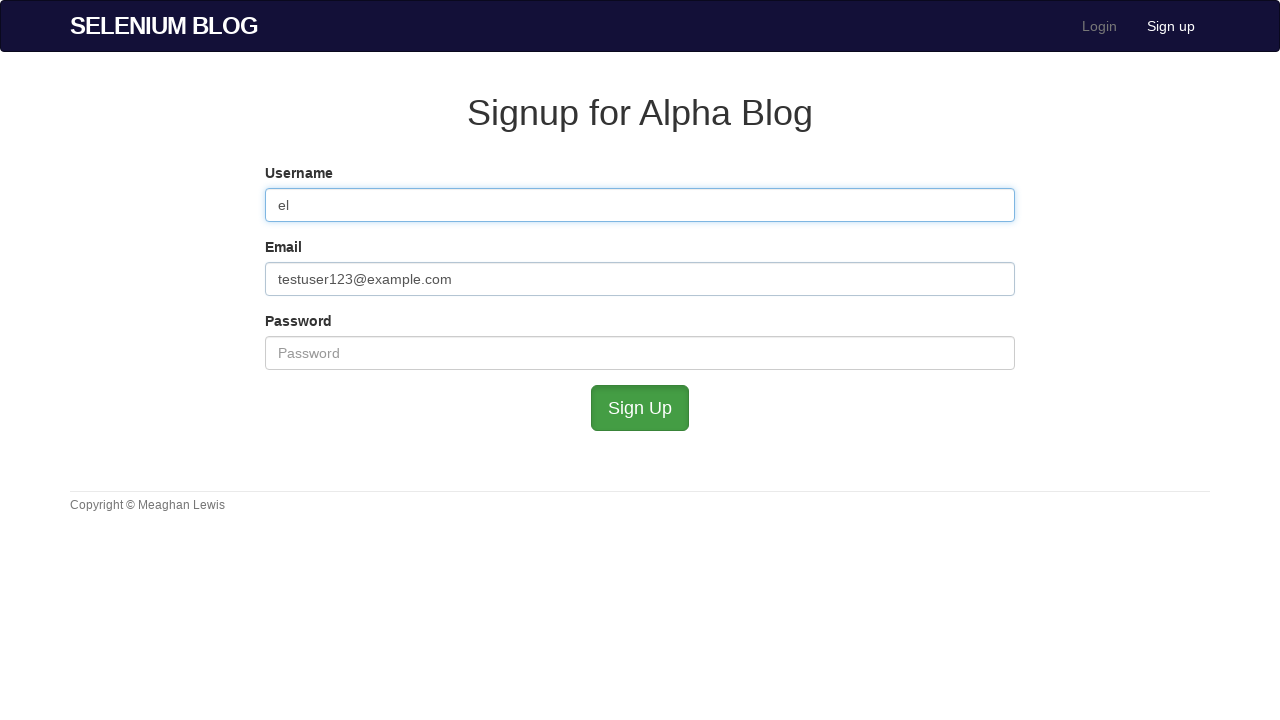

Entered password 'Test.Pass123' on //*[@id="user_password"]
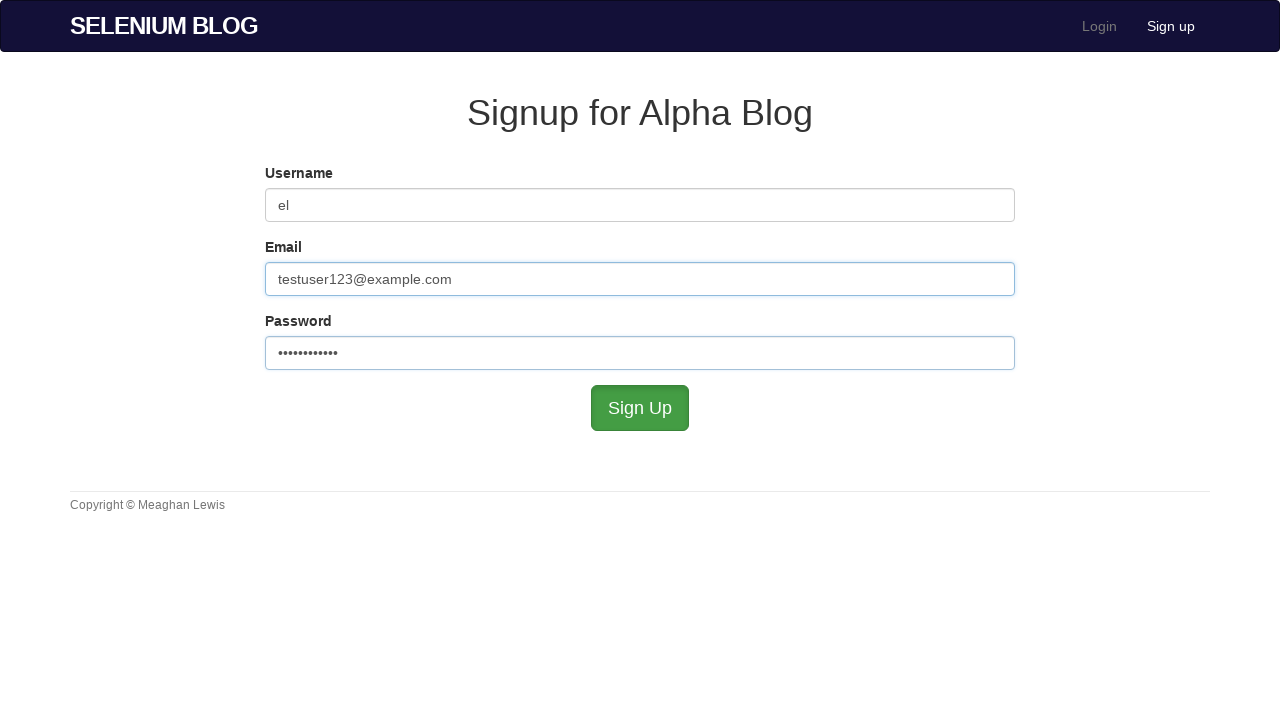

Clicked signup button to submit the form at (640, 408) on //*[@id="submit"]
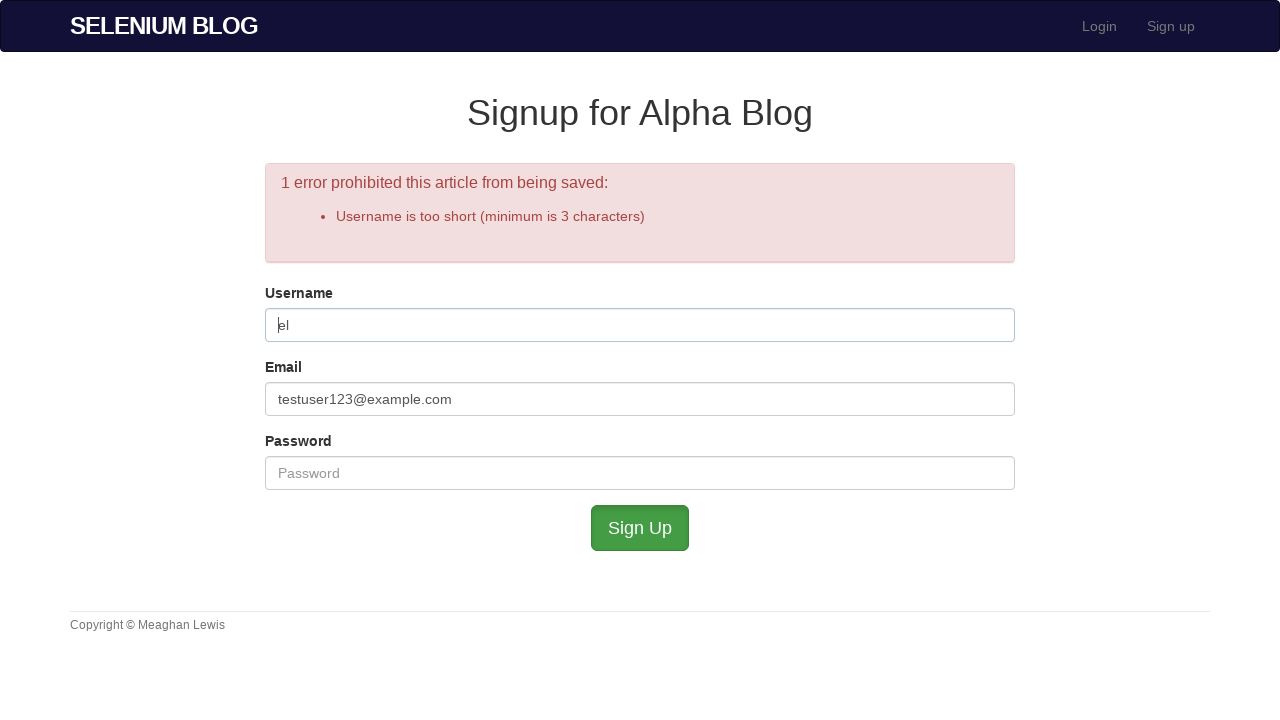

Waited to see the signup result
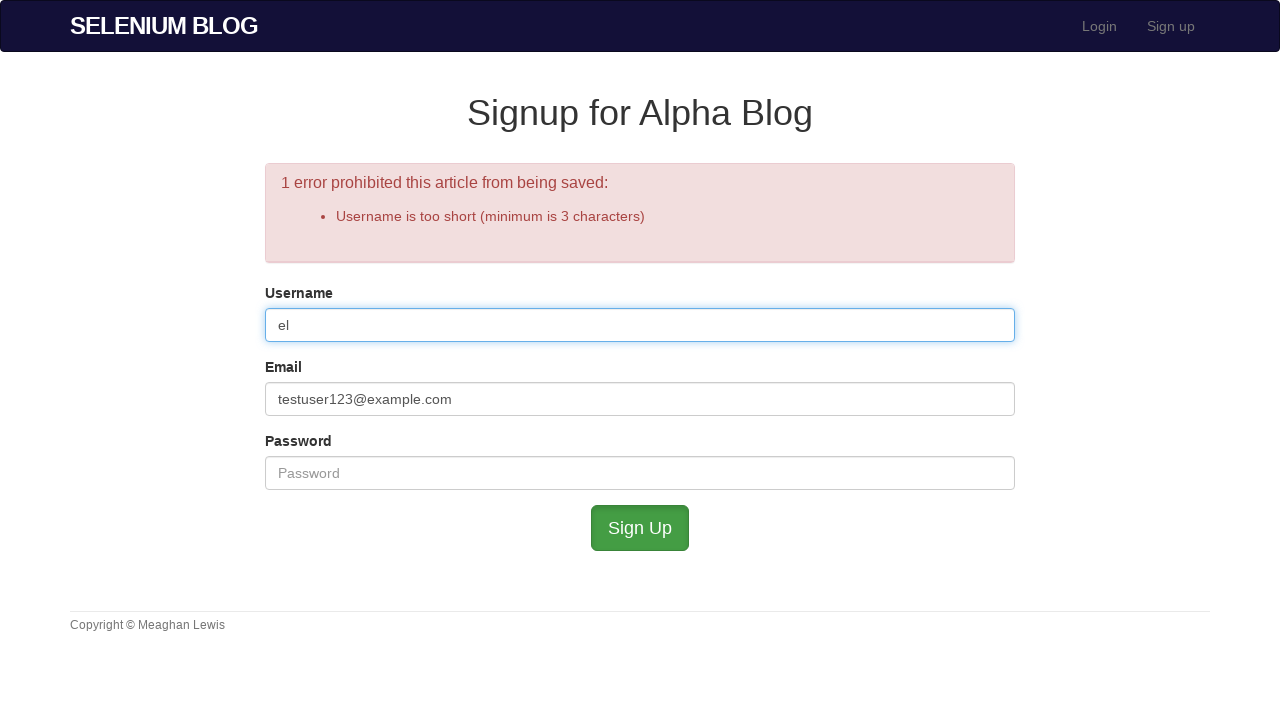

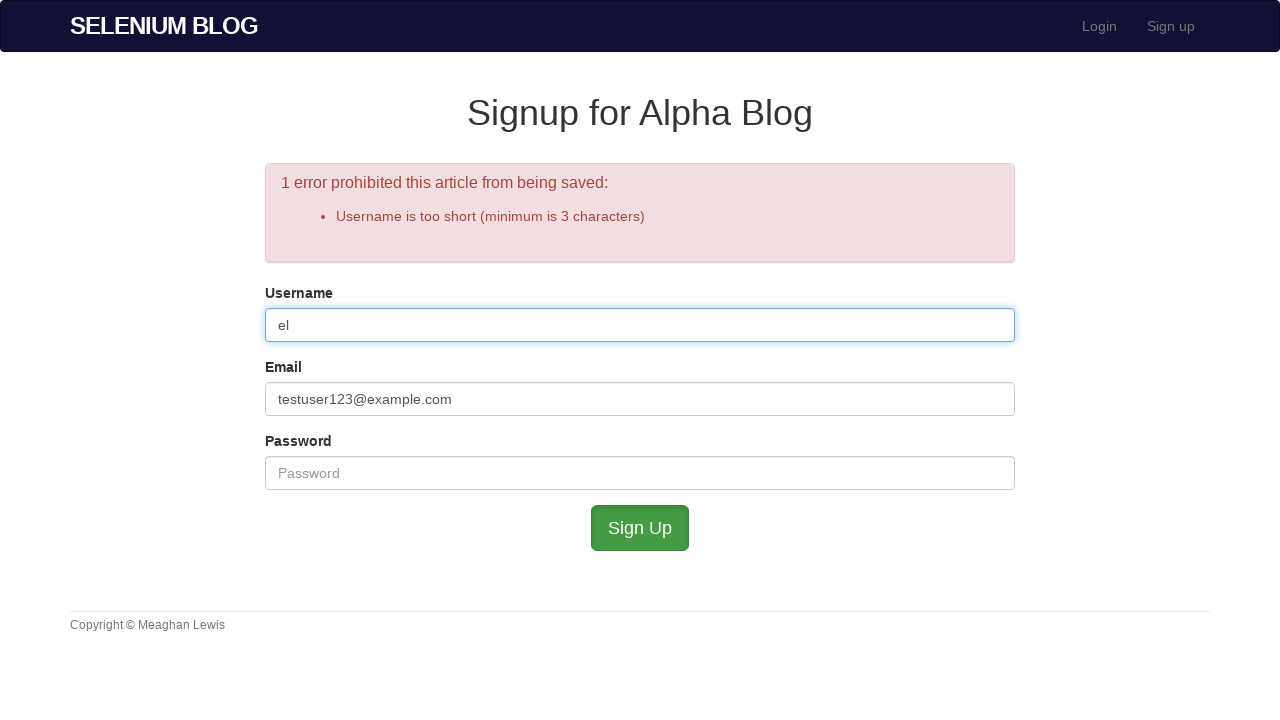